Tests e-commerce checkout validation by adding an e-book to cart and attempting to pay without filling required fields, verifying error messages appear

Starting URL: https://shopdemo.e-junkie.com/

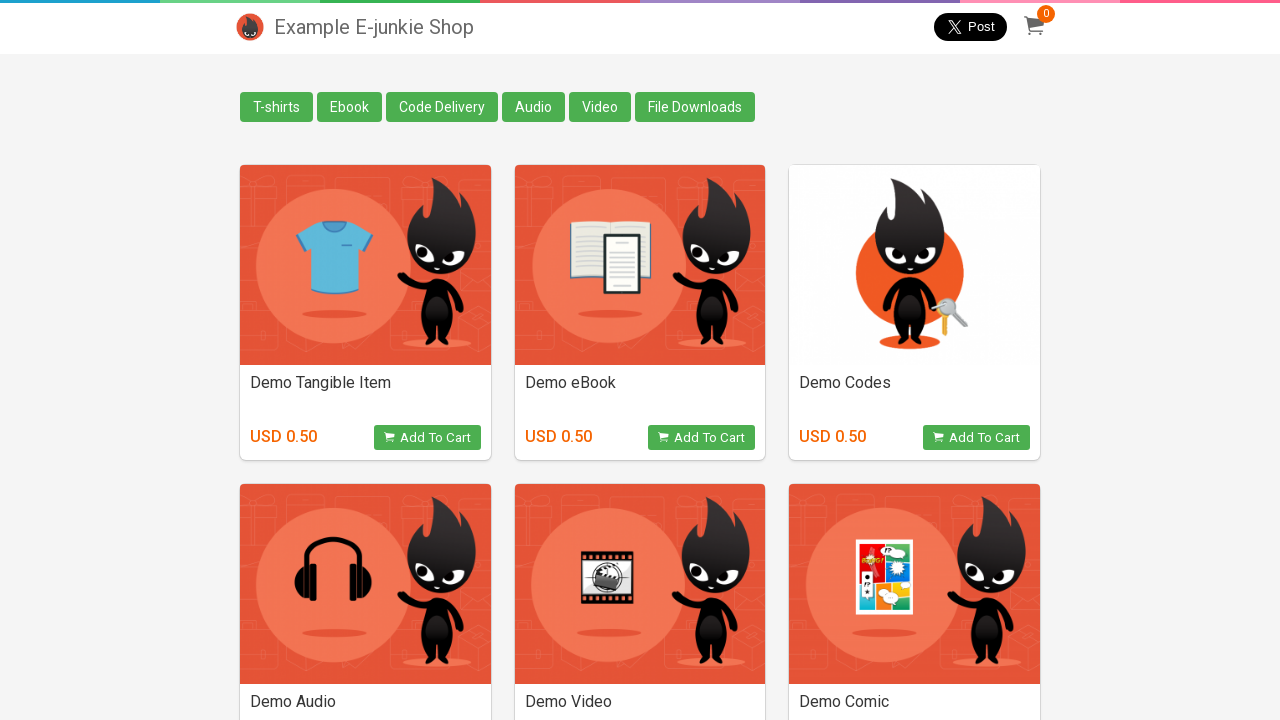

Clicked on E-book product at (350, 107) on div[class='column all_tag'] :nth-child(2)
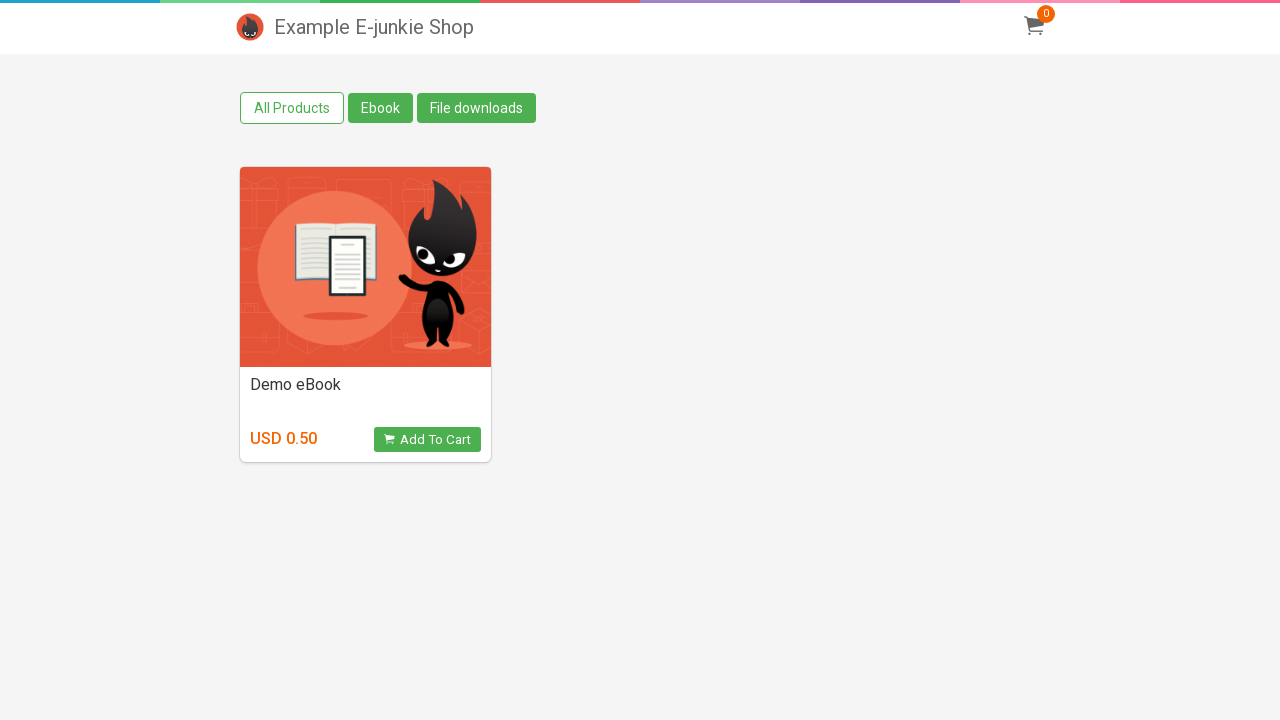

Clicked Add to Cart button at (427, 440) on button.view_product
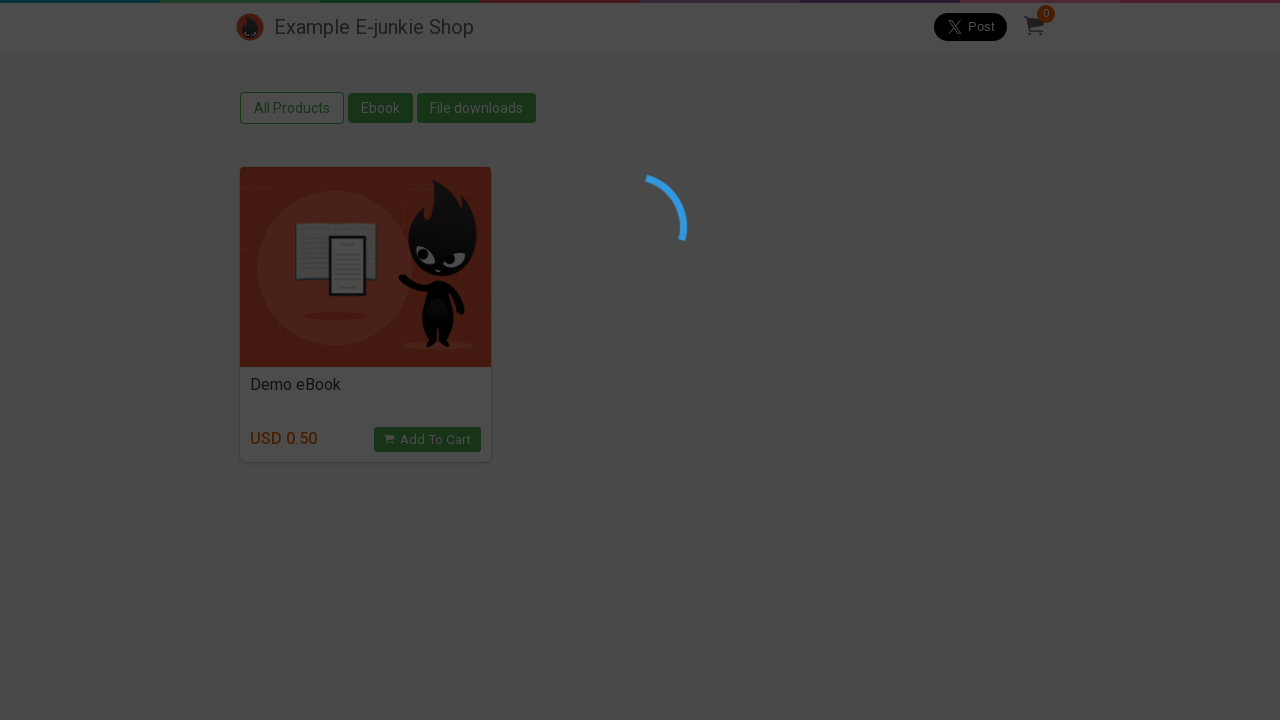

Waited for iframe to load (2000ms)
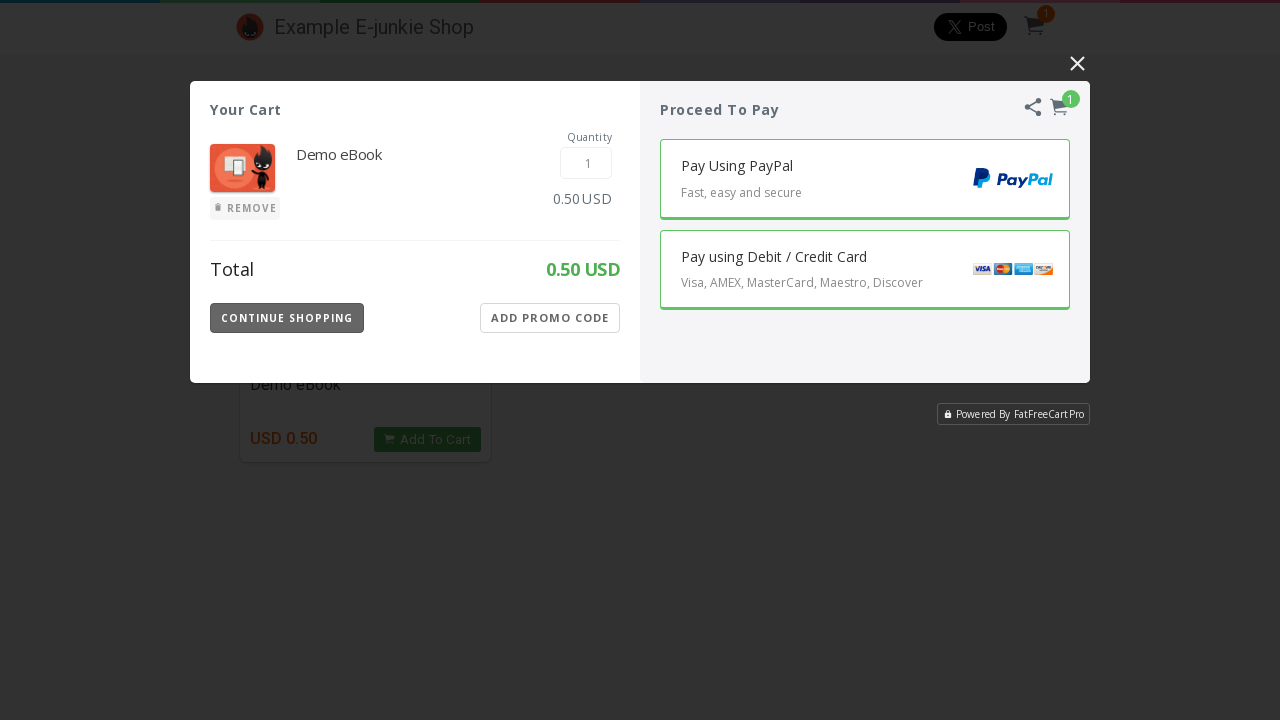

Located and switched to payment iframe
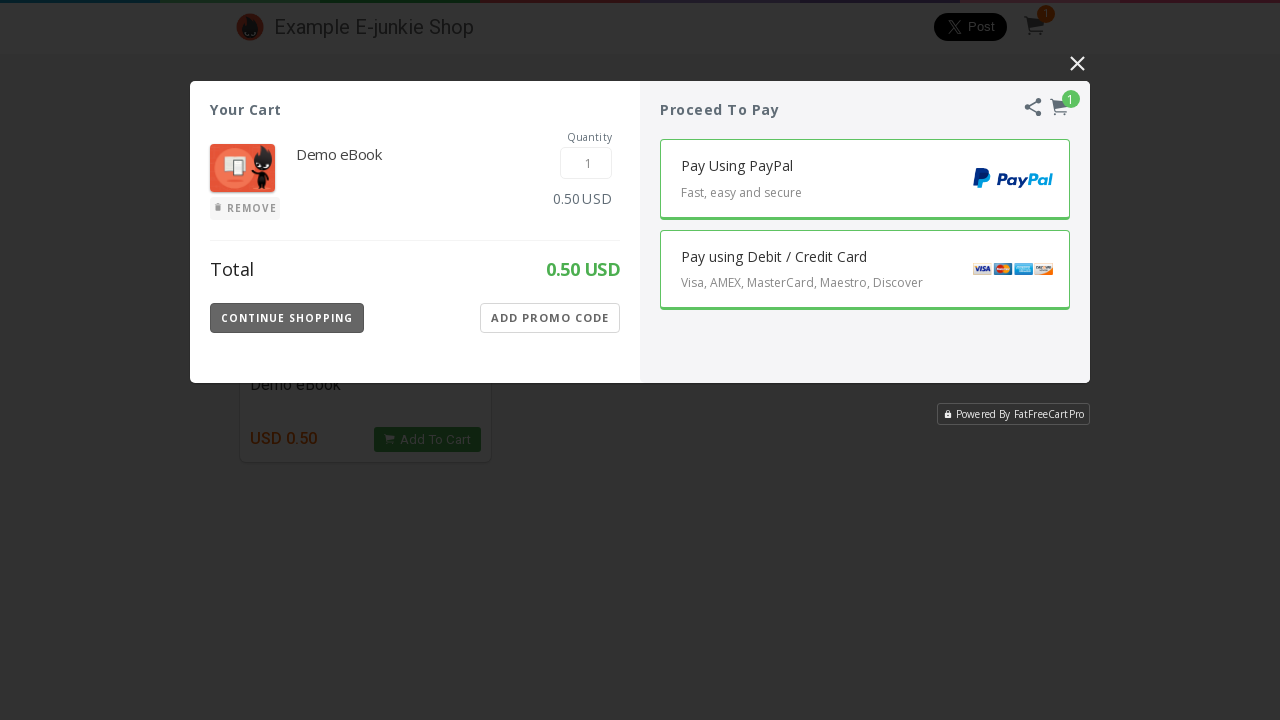

Clicked on Pay using debit card option at (865, 270) on iframe >> nth=5 >> internal:control=enter-frame >> button.Payment-Button.CC
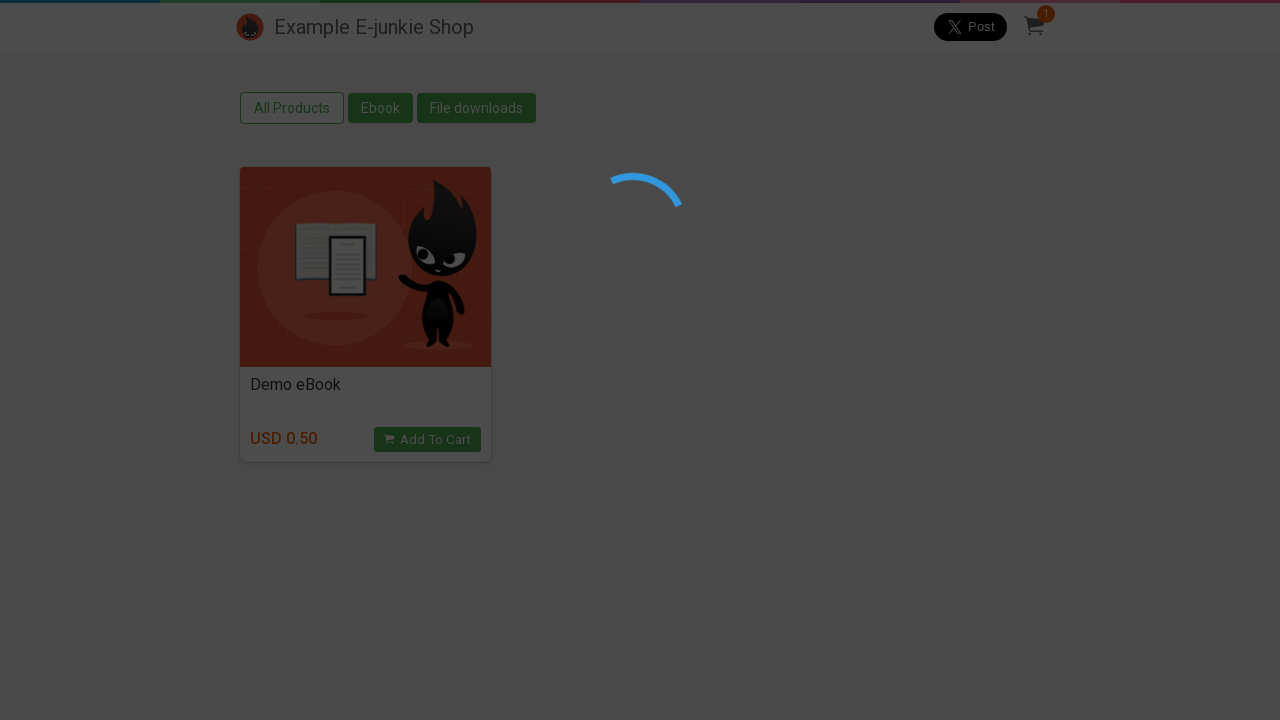

Clicked Pay button without filling required fields at (865, 293) on iframe >> nth=5 >> internal:control=enter-frame >> button.Pay-Button
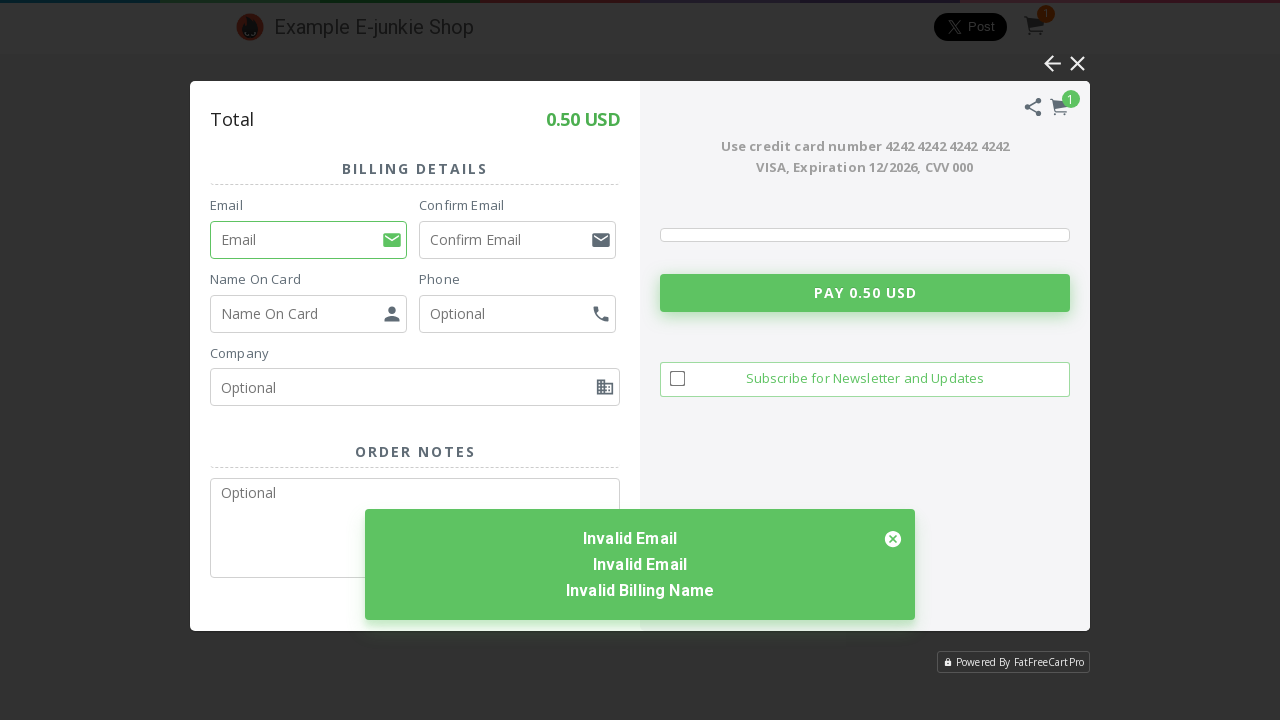

Waited for error message to appear (2000ms)
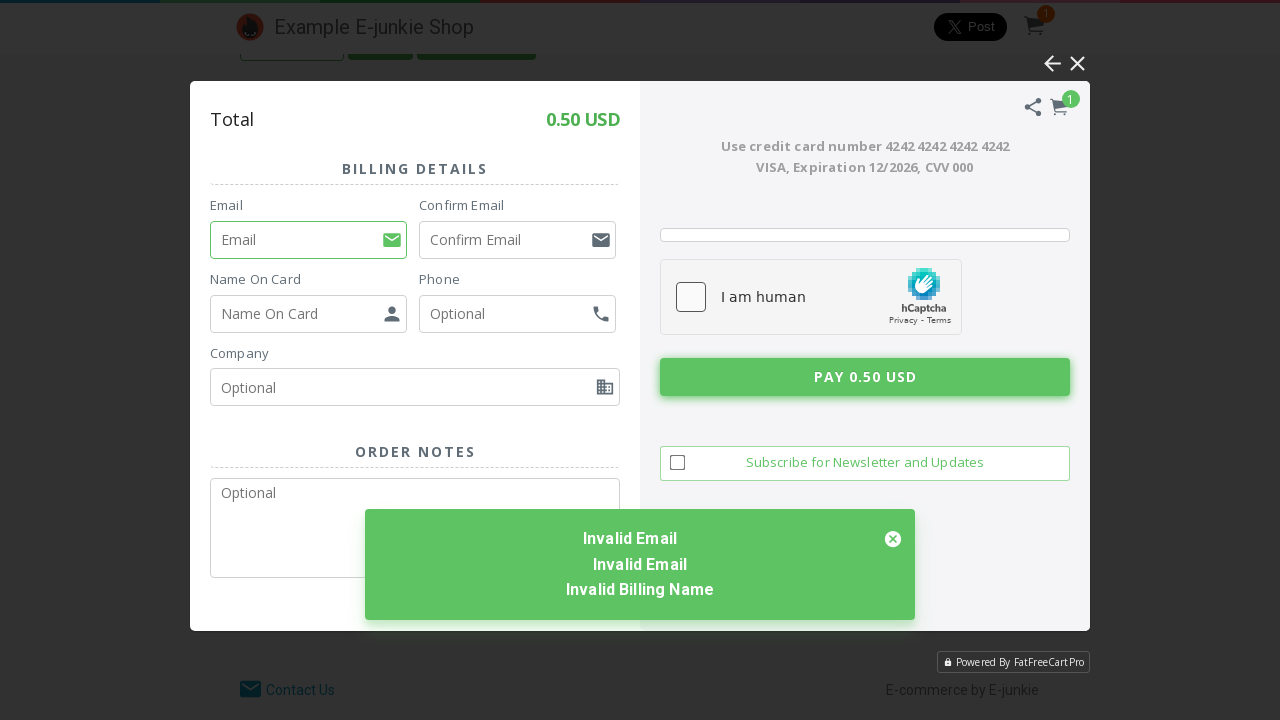

Verified error message is visible - checkout validation failed as expected
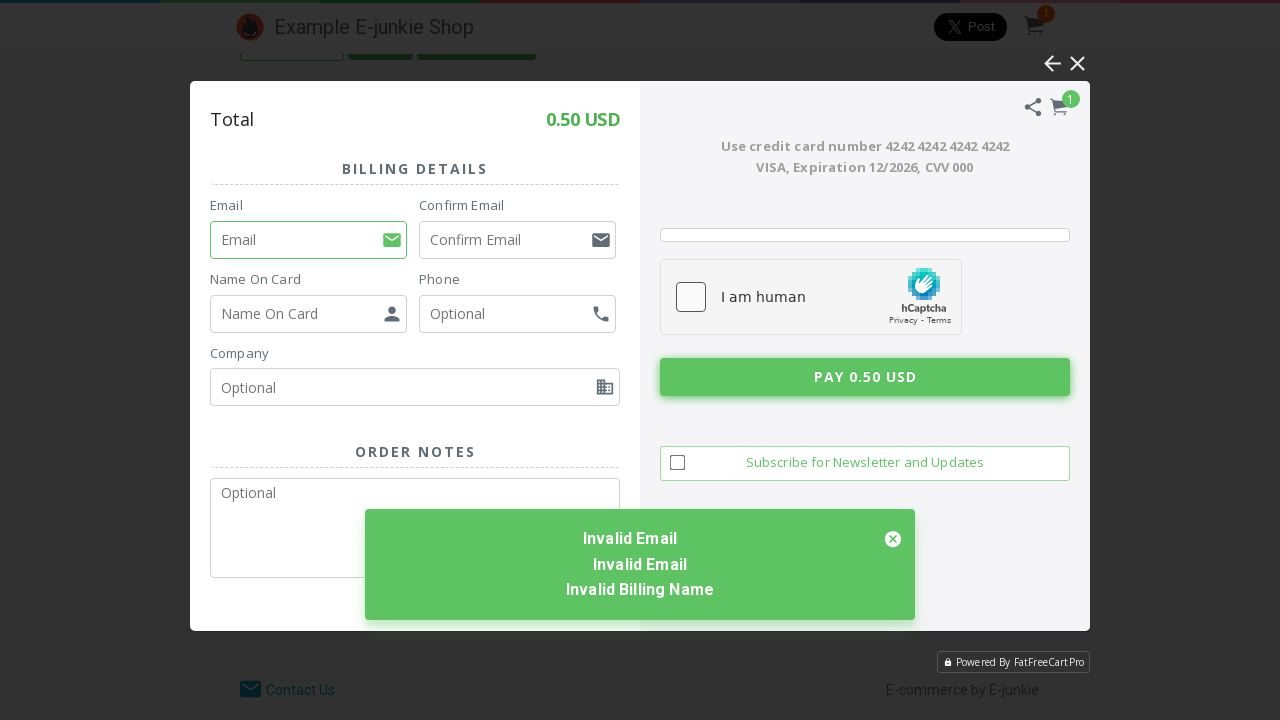

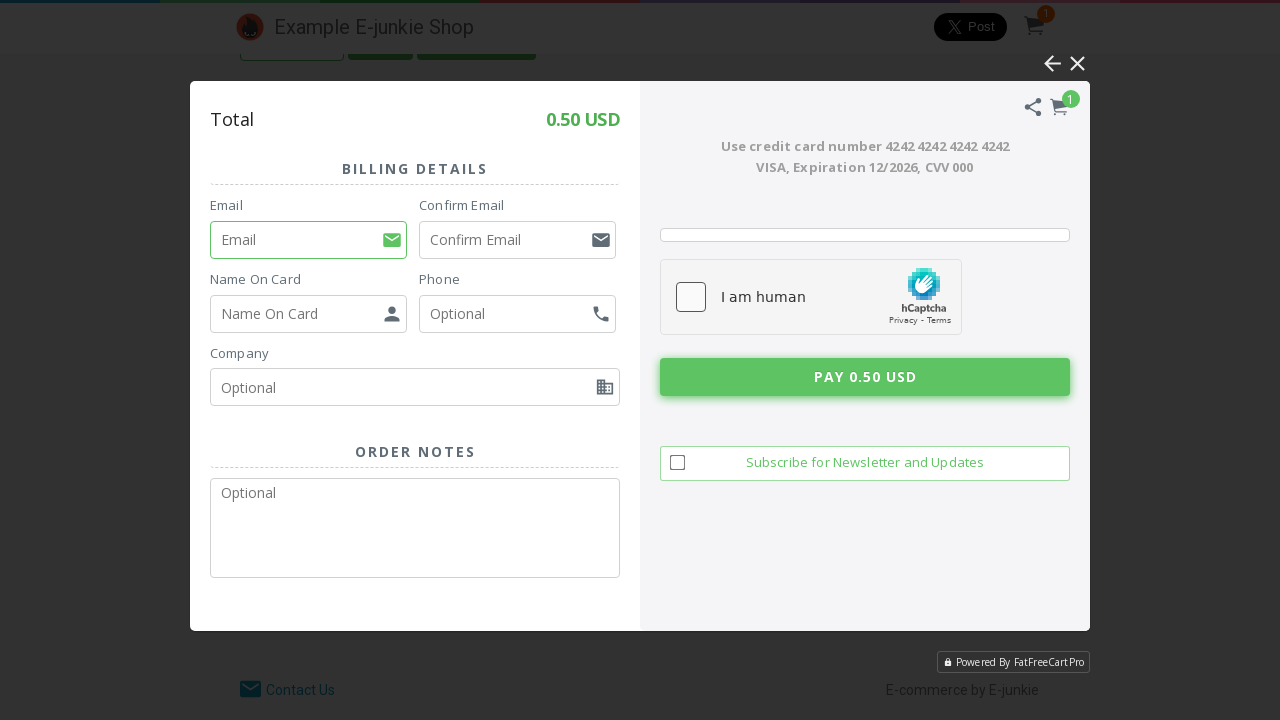